Tests navigation by clicking the A/B Testing link and verifying the page header element is present

Starting URL: https://the-internet.herokuapp.com/

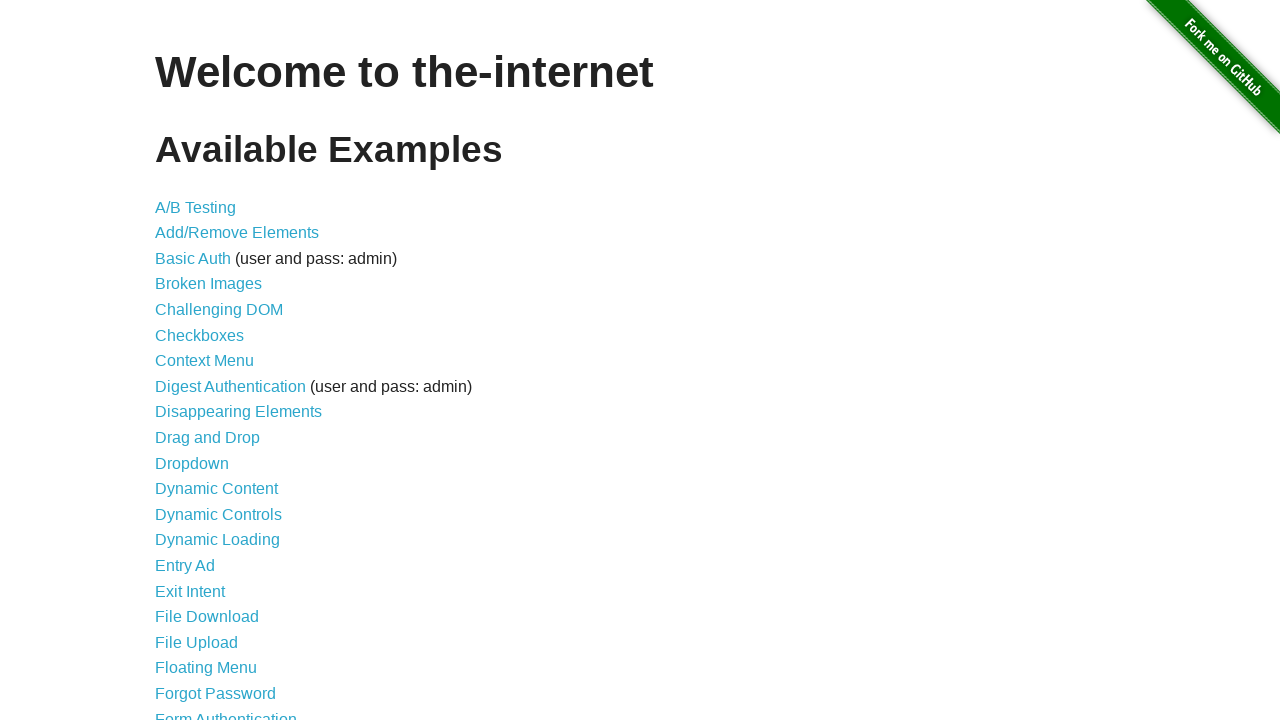

Clicked on A/B Testing link at (196, 207) on a[href='/abtest']
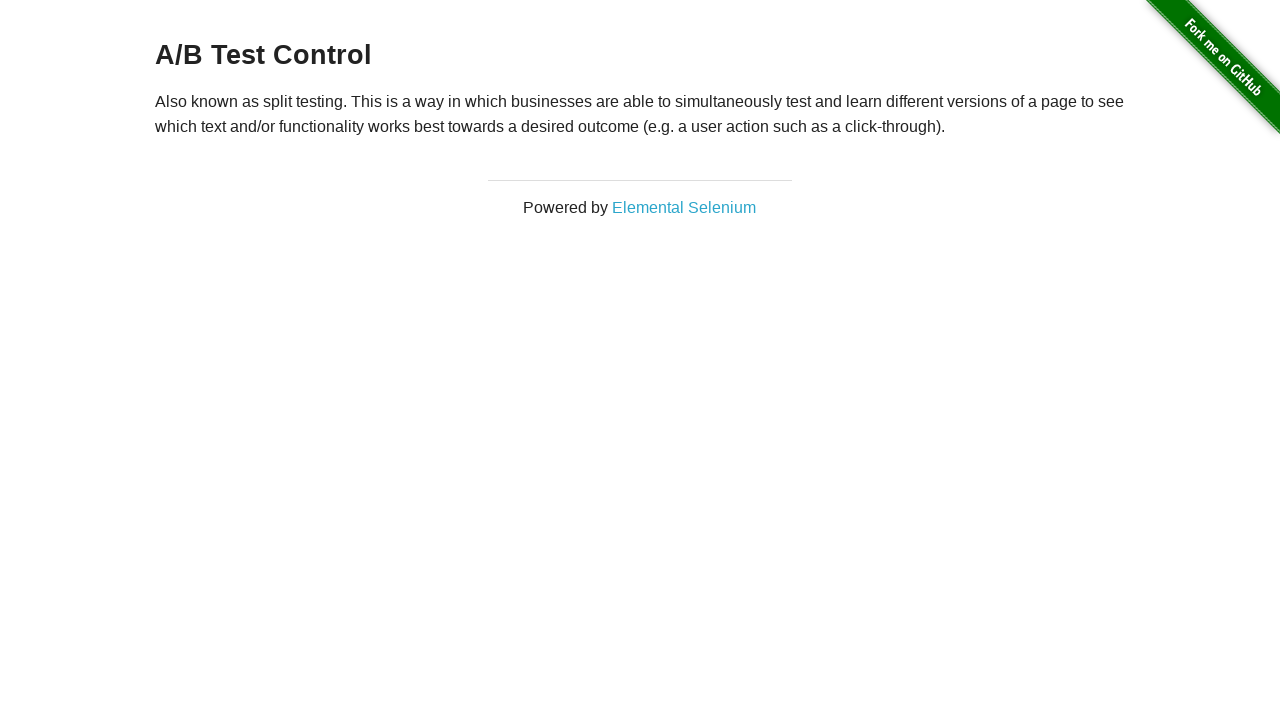

Waited for h3 header element to load on A/B Testing page
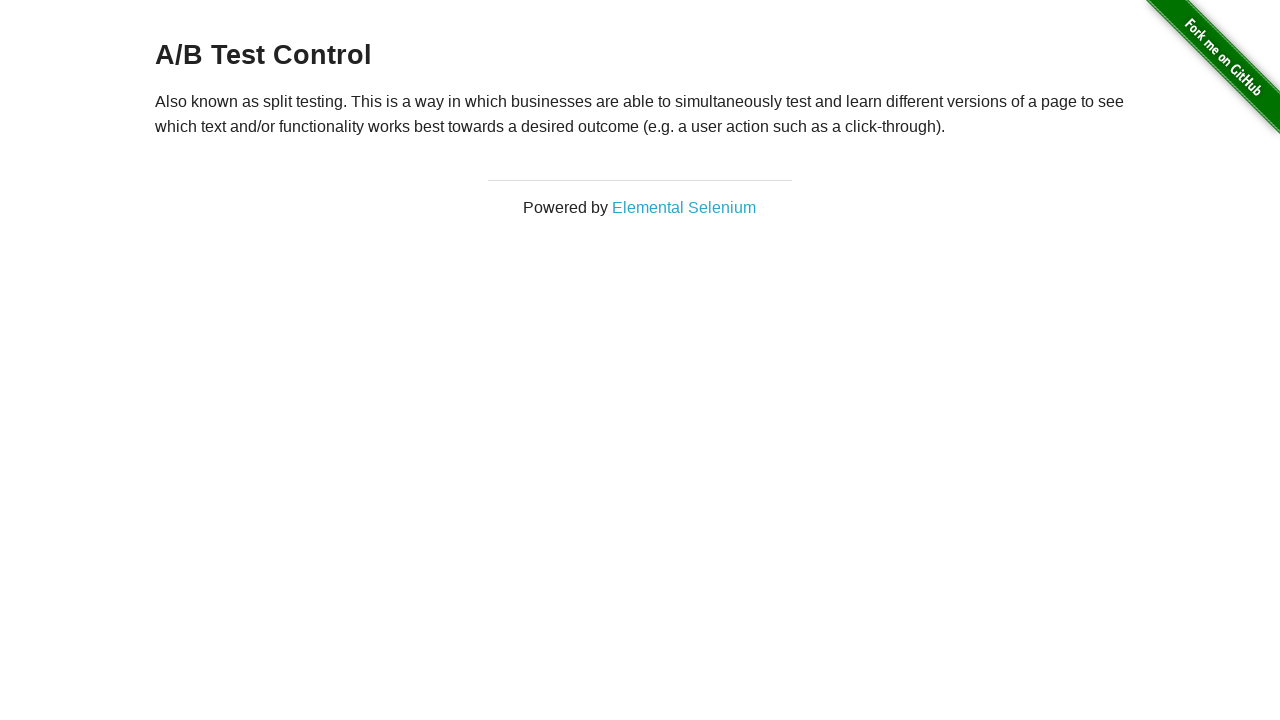

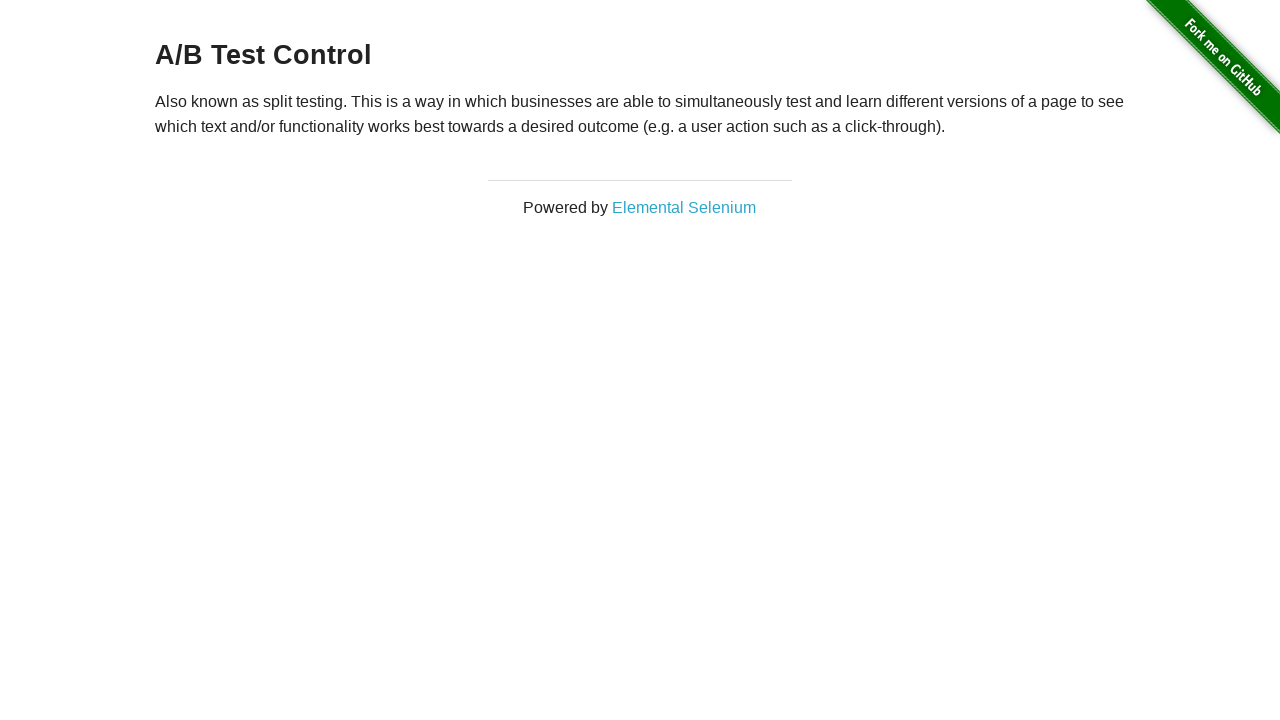